Tests handling of JavaScript prompt dialogs by clicking a button that triggers a prompt and entering text

Starting URL: https://the-internet.herokuapp.com/javascript_alerts

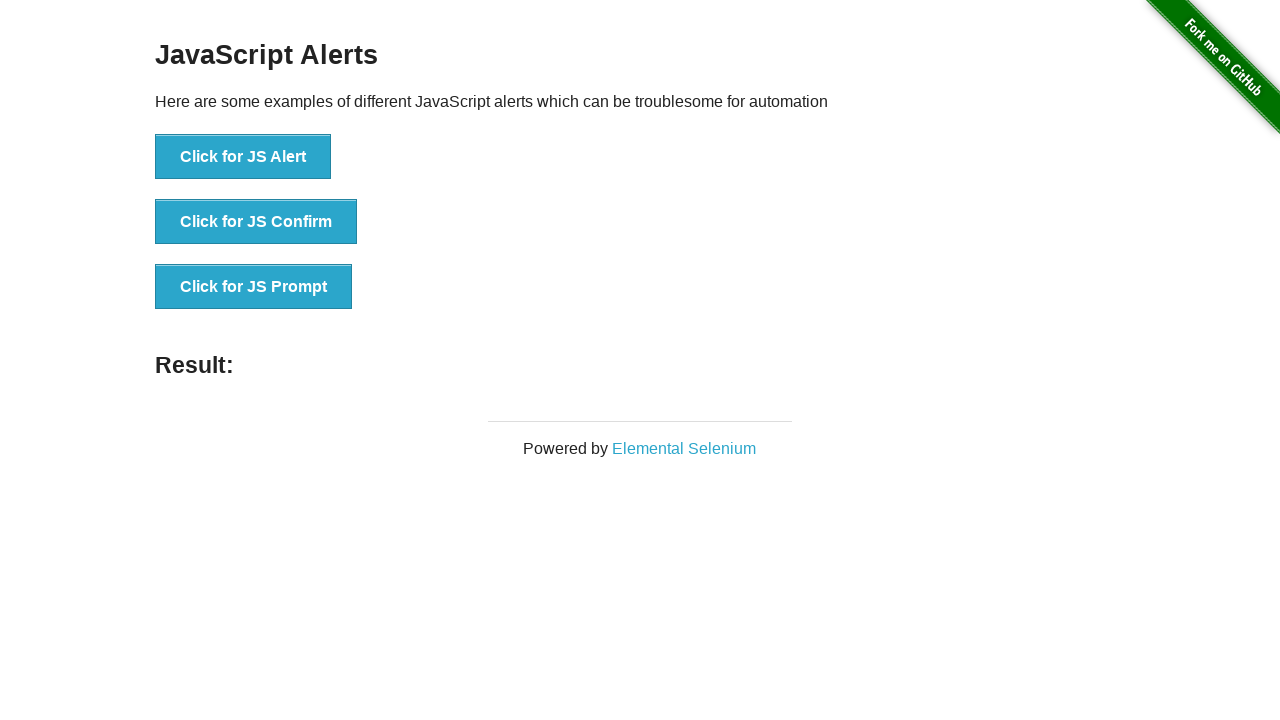

Set up dialog handler to accept prompt with text input 'Test Automation by Muhammad Ali'
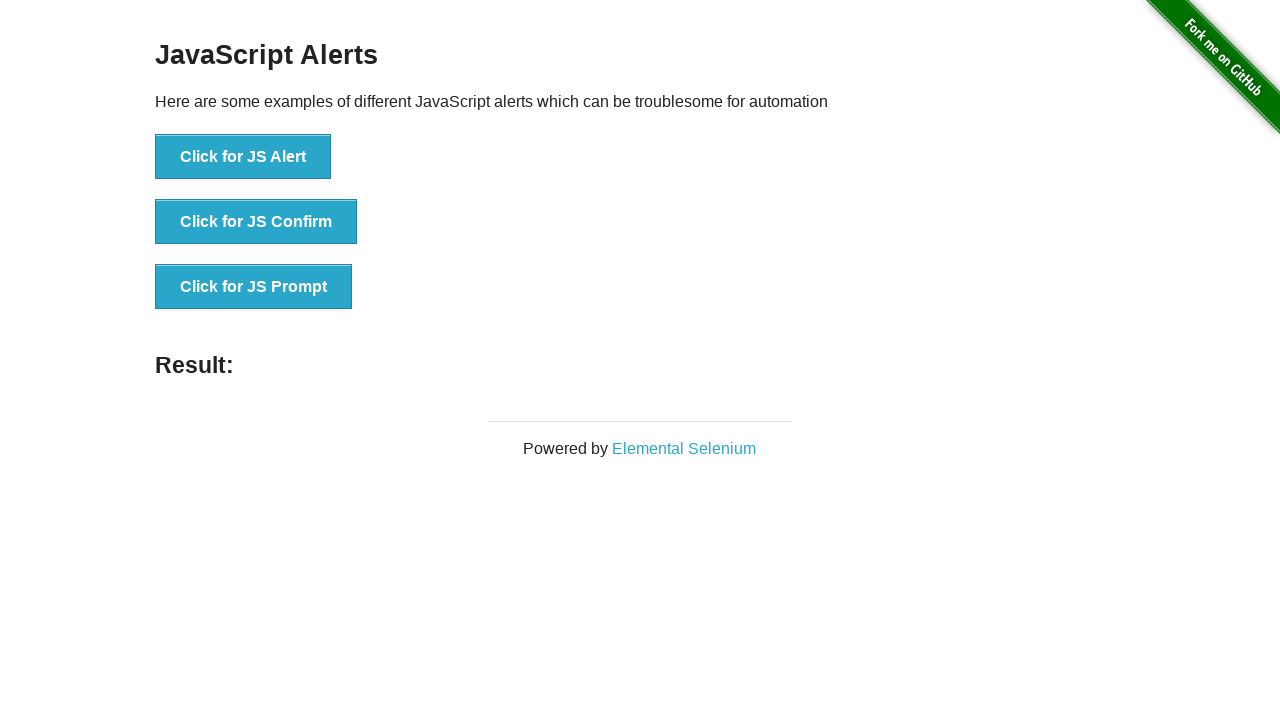

Clicked button to trigger JavaScript prompt dialog at (254, 287) on internal:role=button[name="Click for JS Prompt"i]
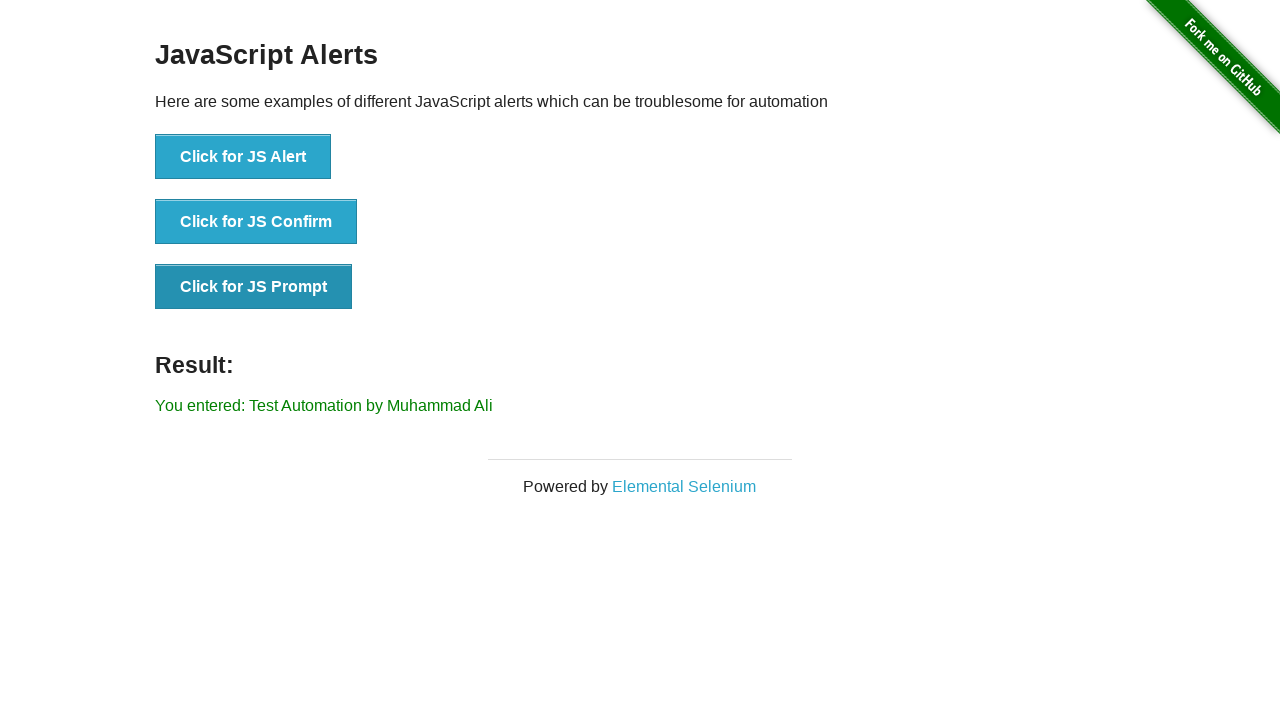

Result message appeared on page after prompt was handled
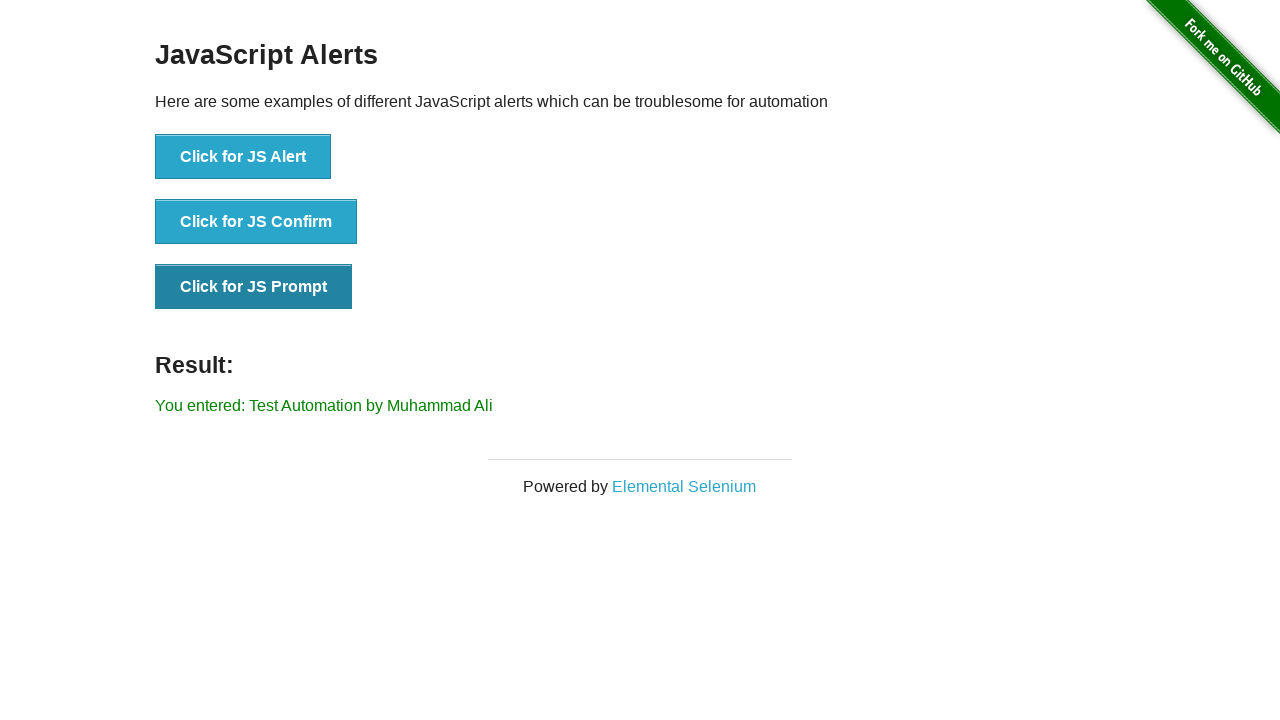

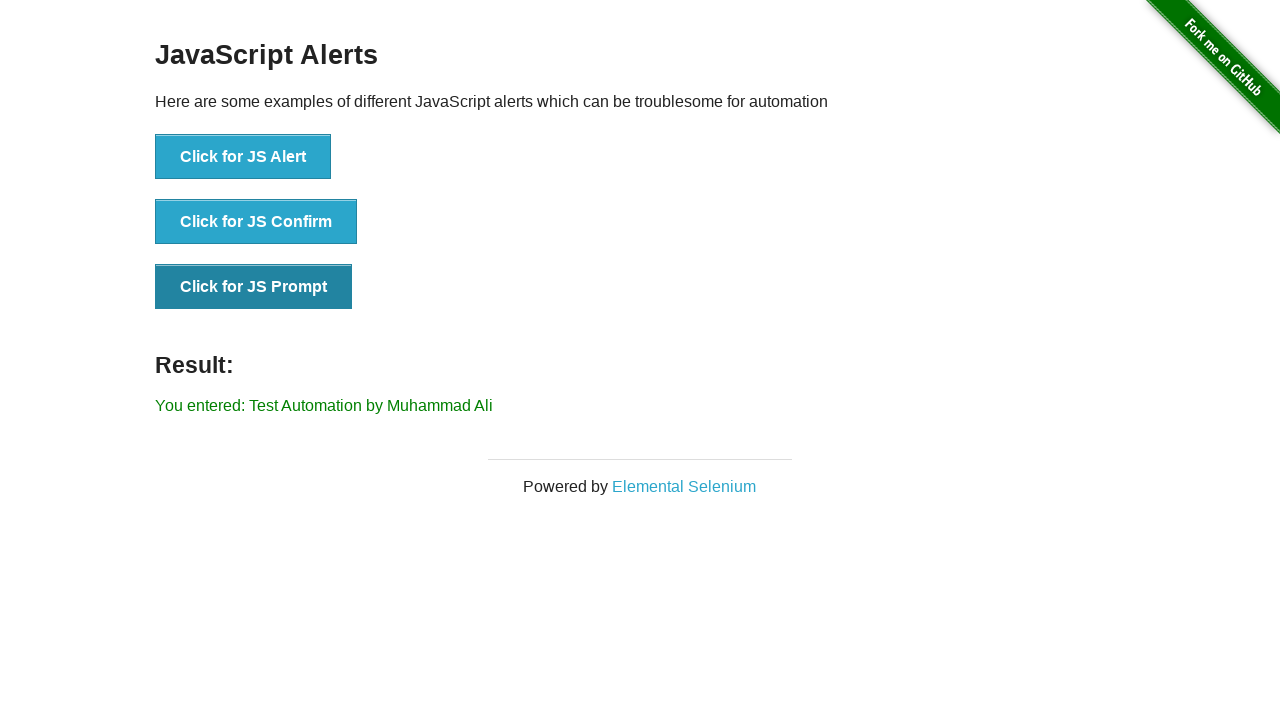